Tests a form submission by filling in first name, last name, and email fields, then clicking the submit button

Starting URL: https://secure-retreat-92358.herokuapp.com/

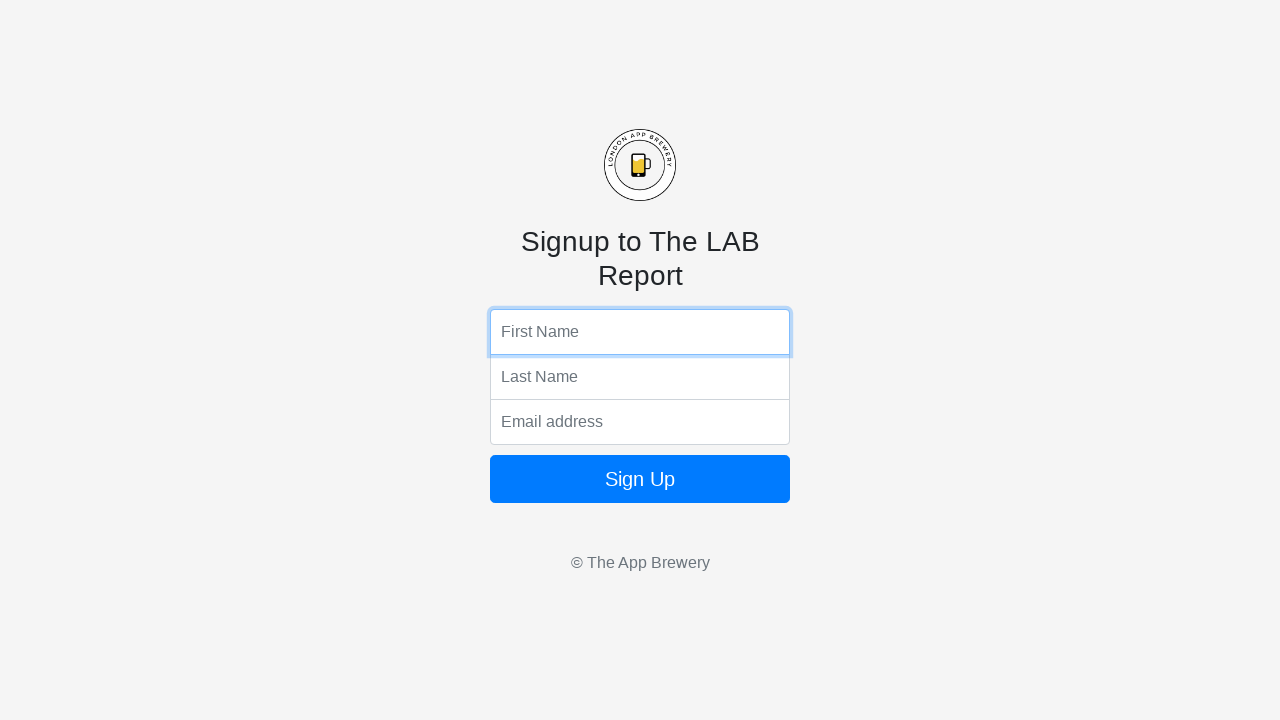

Filled first name field with 'Sagar' on input[name='fName']
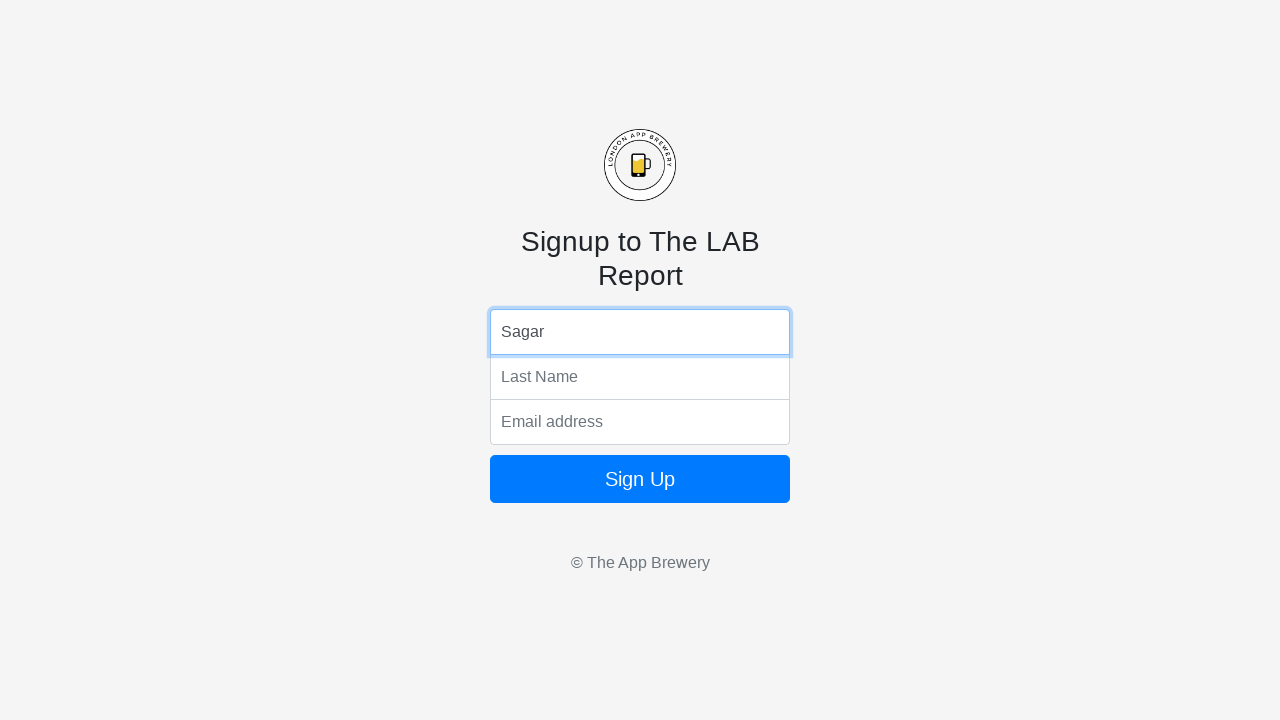

Filled last name field with 'Alias' on input[name='lName']
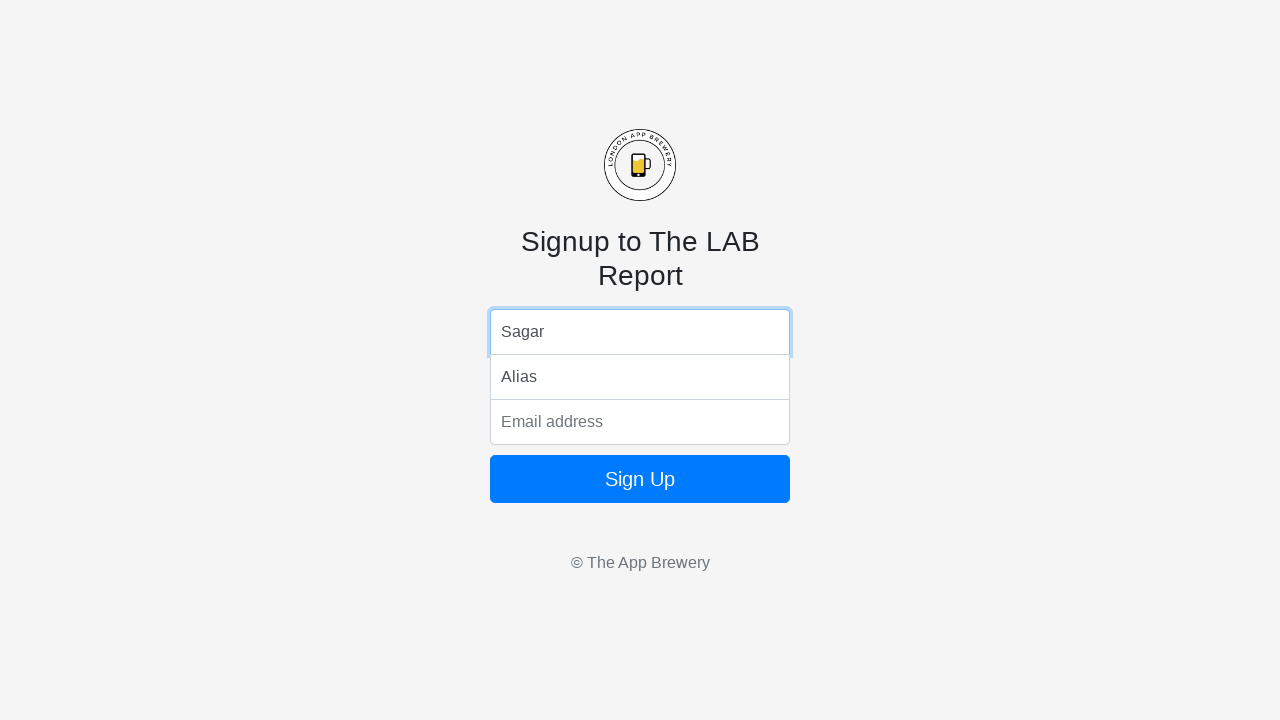

Filled email field with 'jacky@test.com' on input[name='email']
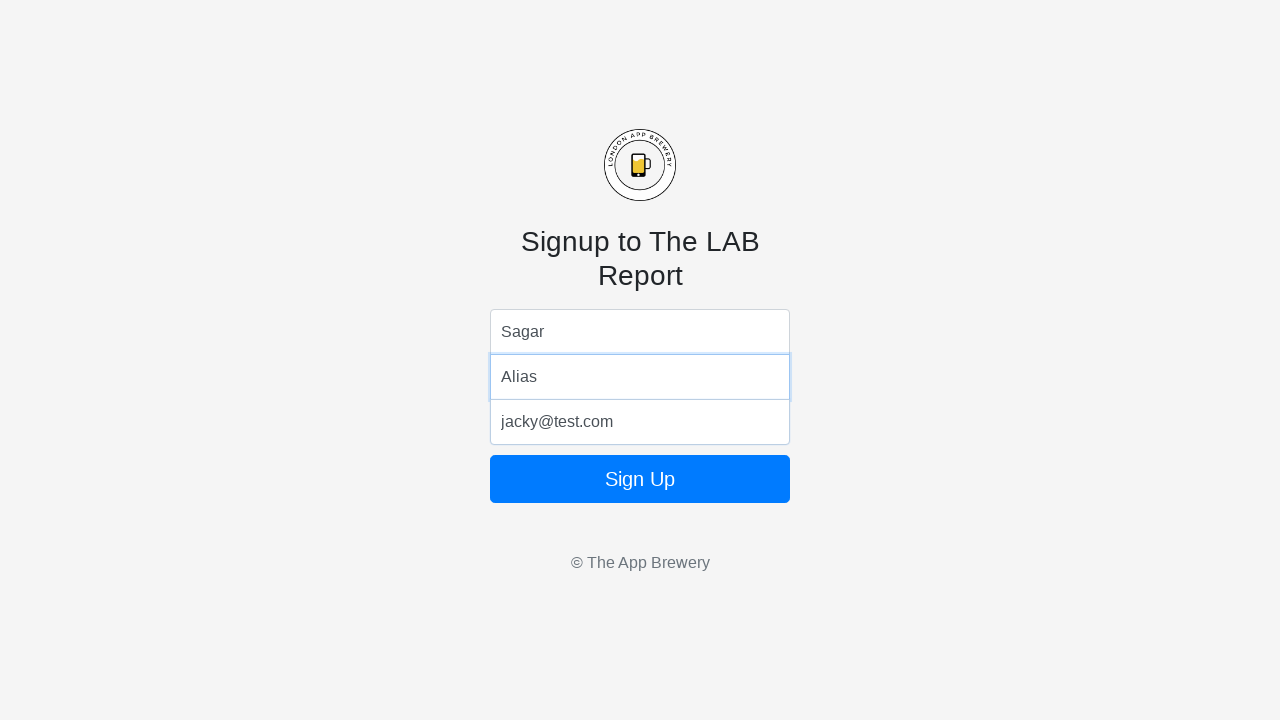

Clicked form submit button at (640, 479) on button[type='submit']
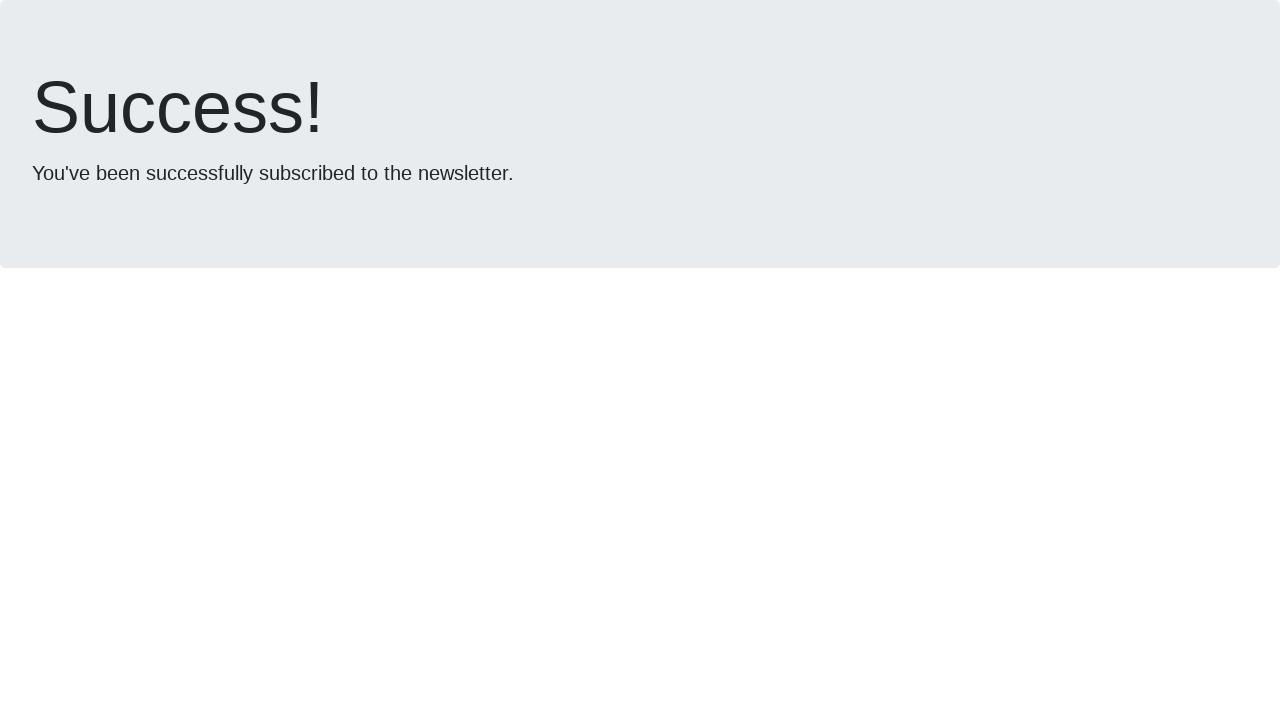

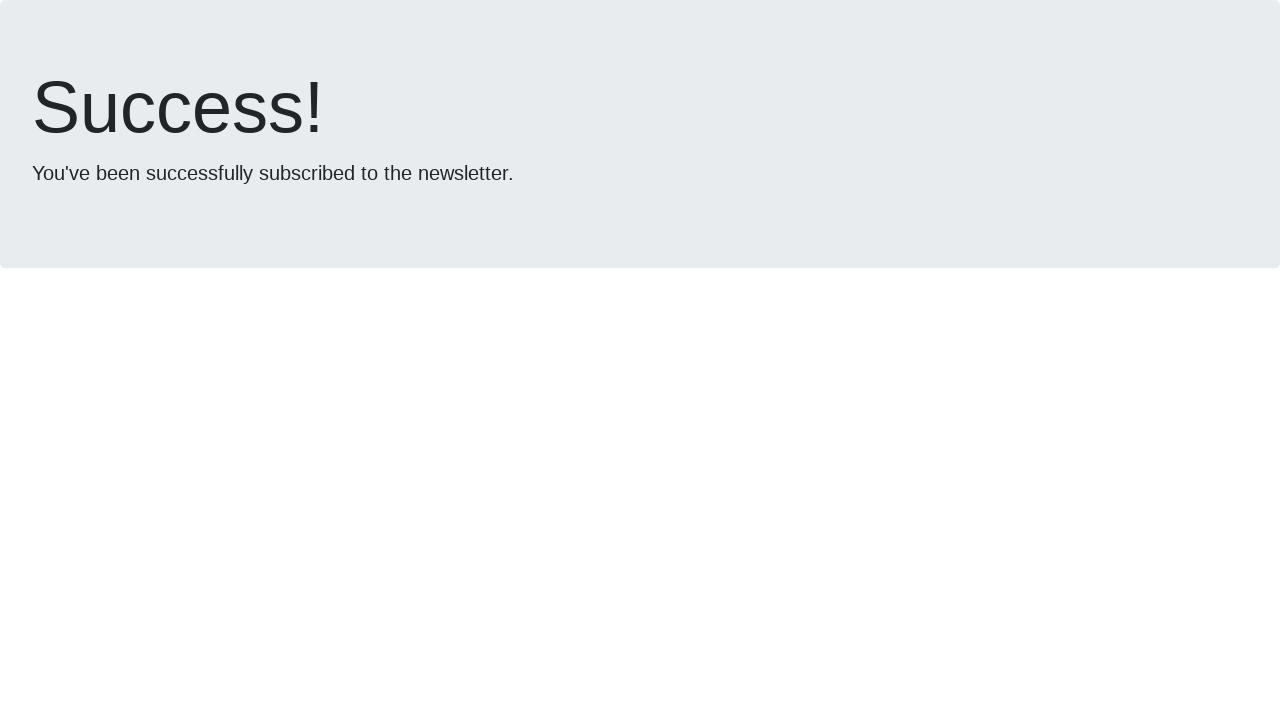